Creates three tasks and marks the last one as complete by clicking its checkbox, then verifies the completion status of all tasks.

Starting URL: https://demo.playwright.dev/todomvc/

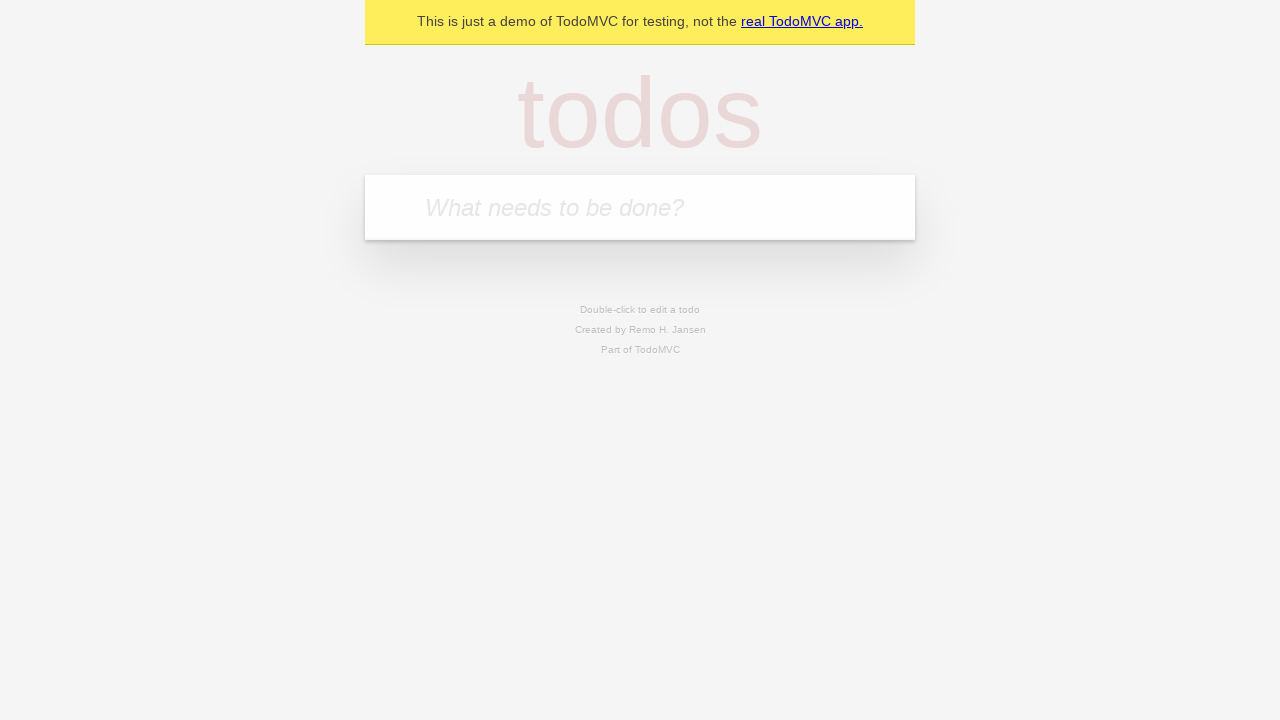

Filled new task input with 'Mi Primer Tarea' on .new-todo
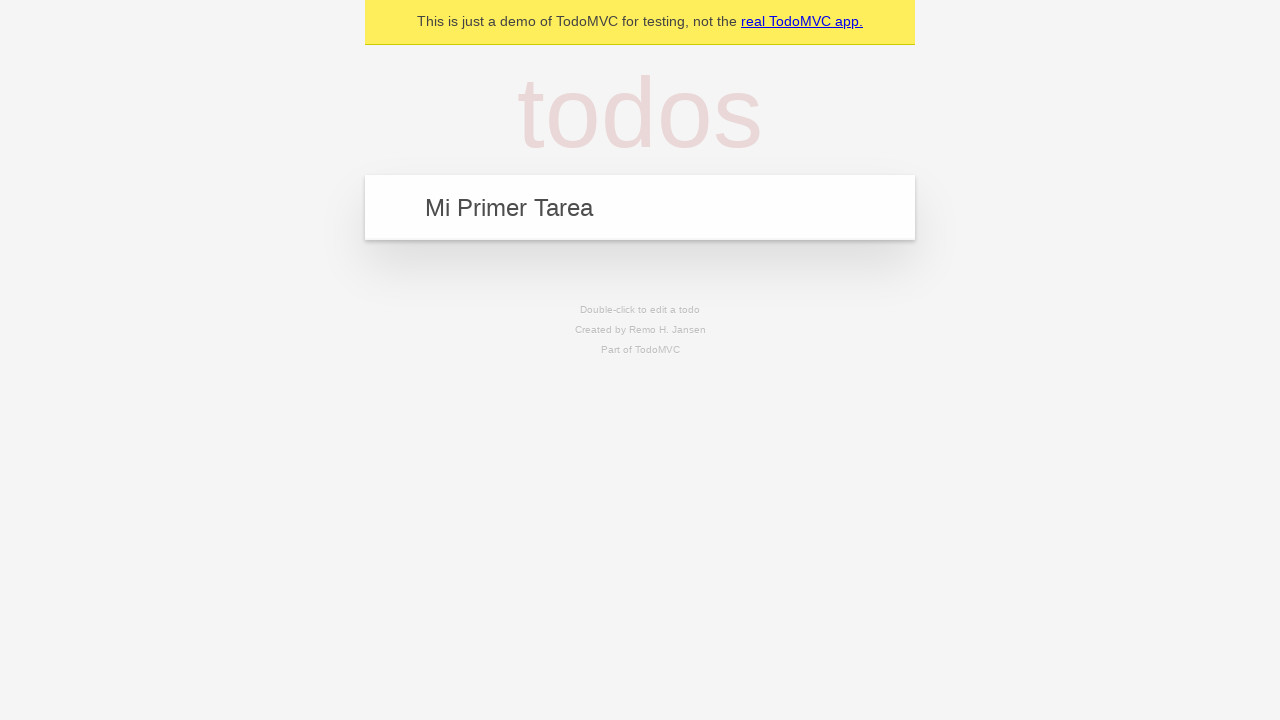

Pressed Enter to create first task on .new-todo
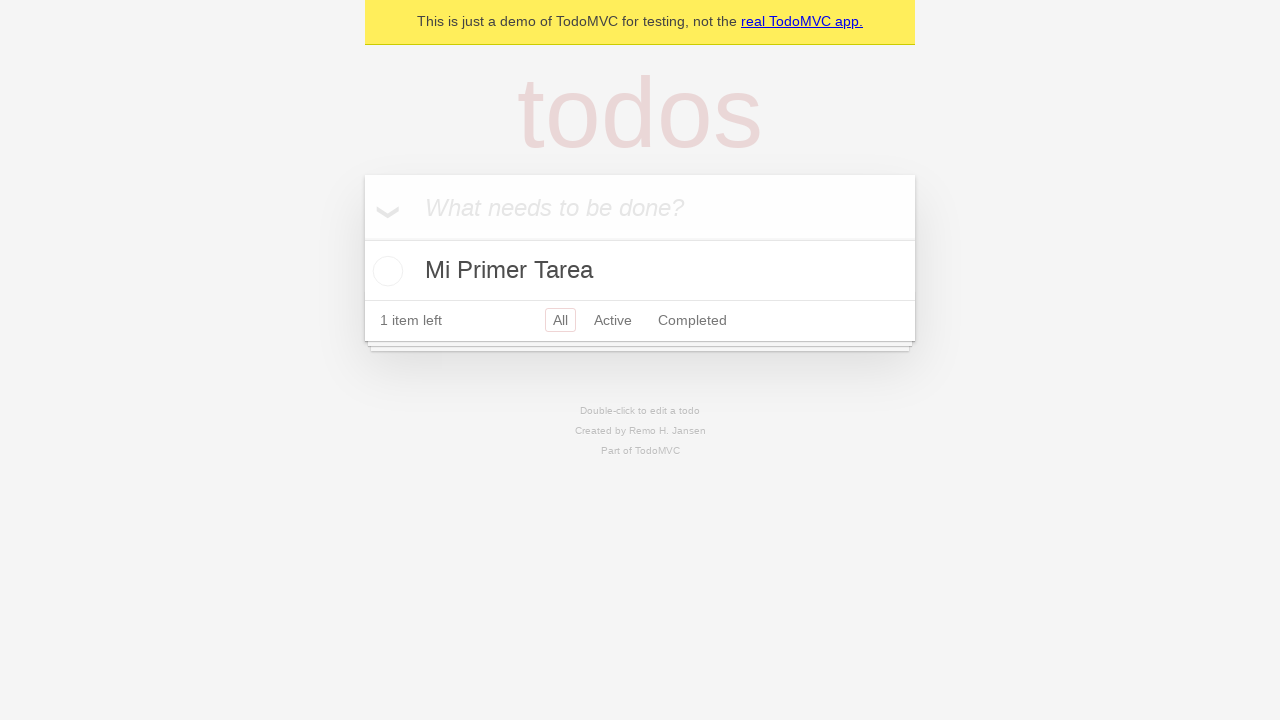

Filled new task input with 'Mi Segunda Tarea' on .new-todo
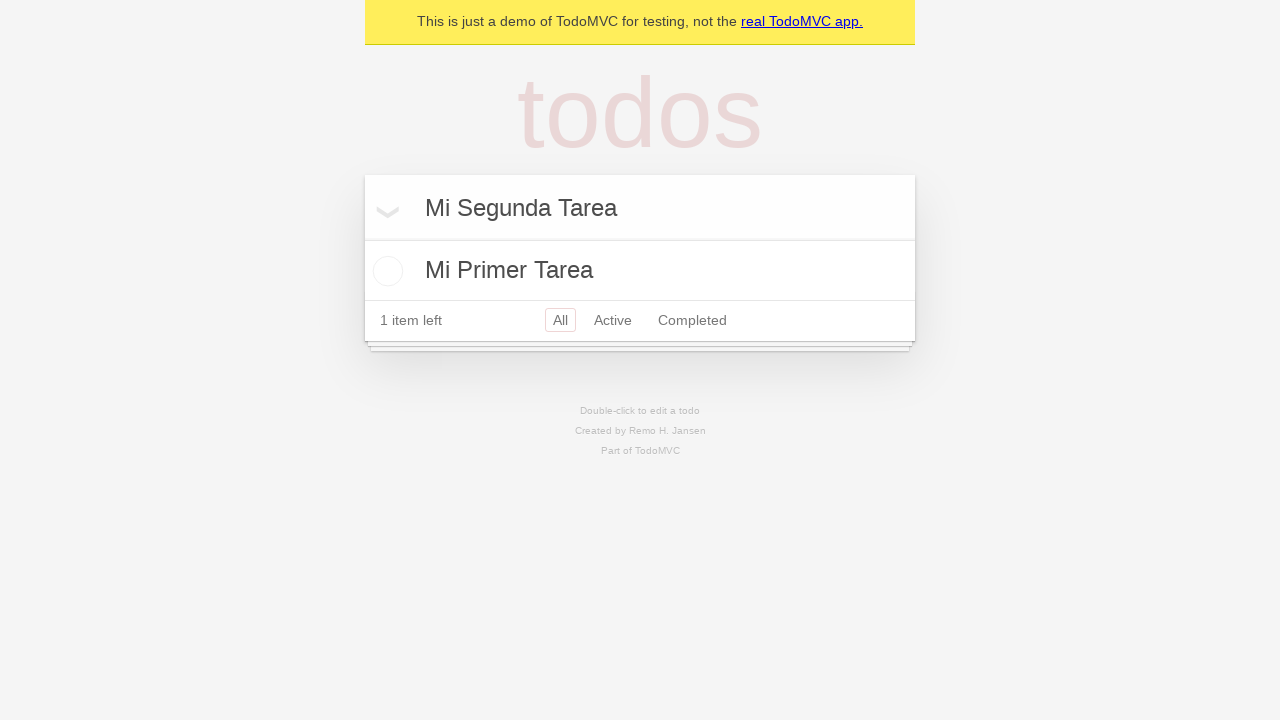

Pressed Enter to create second task on .new-todo
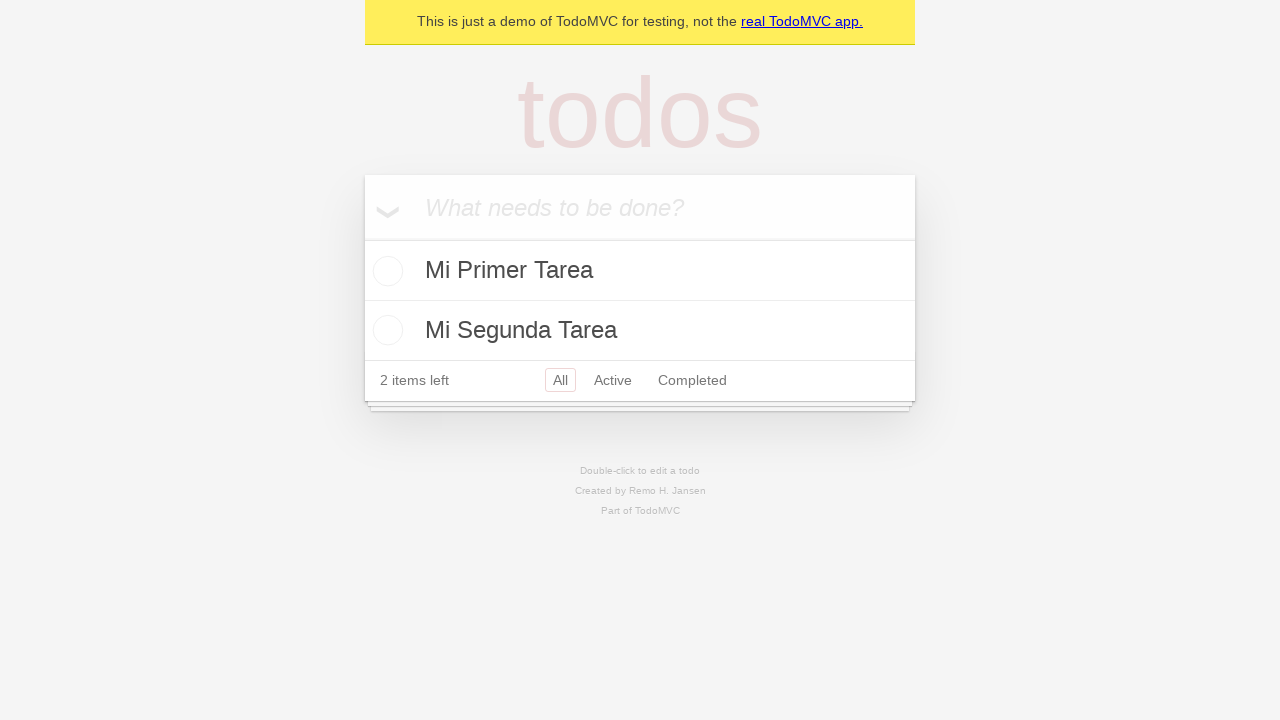

Filled new task input with 'Mi Tercera Tarea' on .new-todo
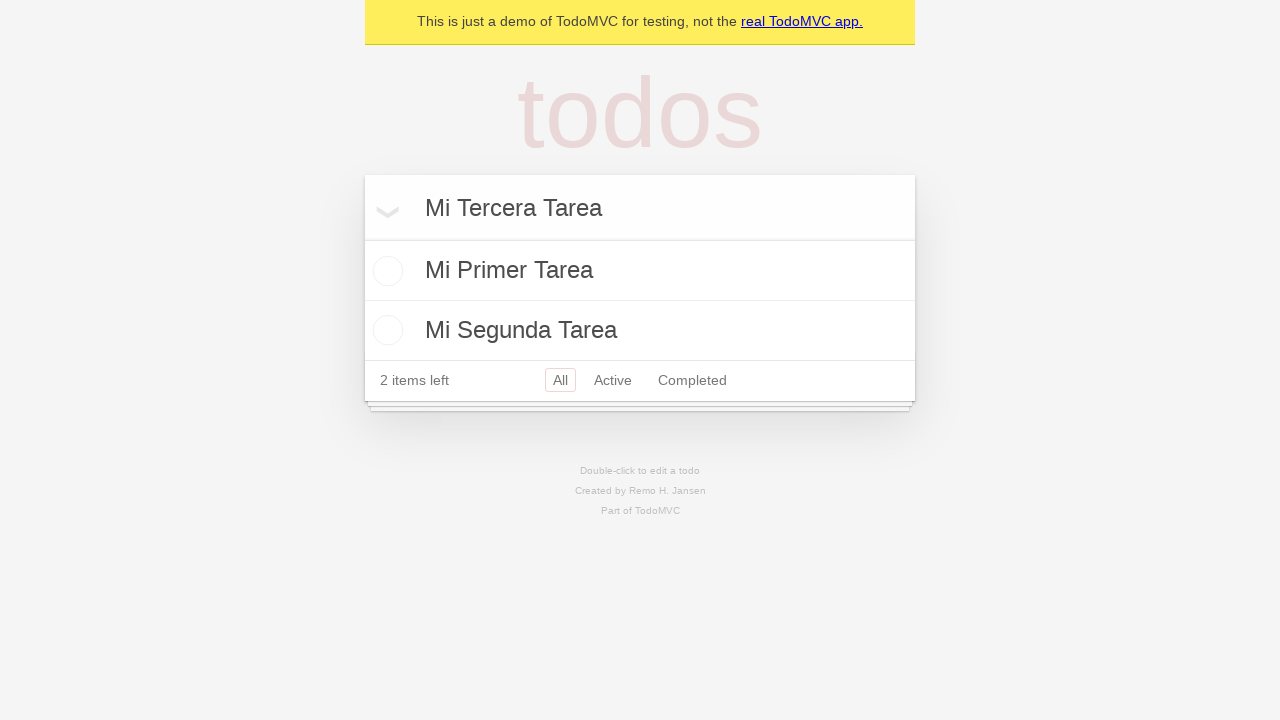

Pressed Enter to create third task on .new-todo
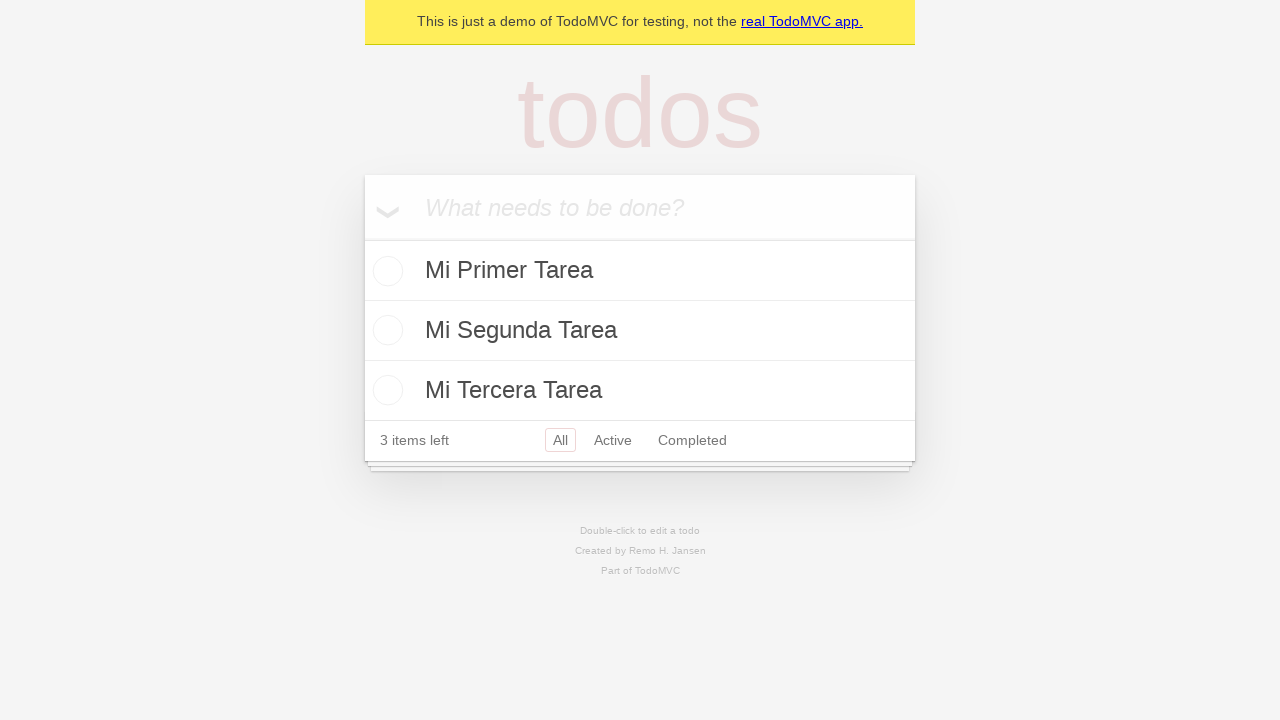

Waited for all three tasks to appear in the list
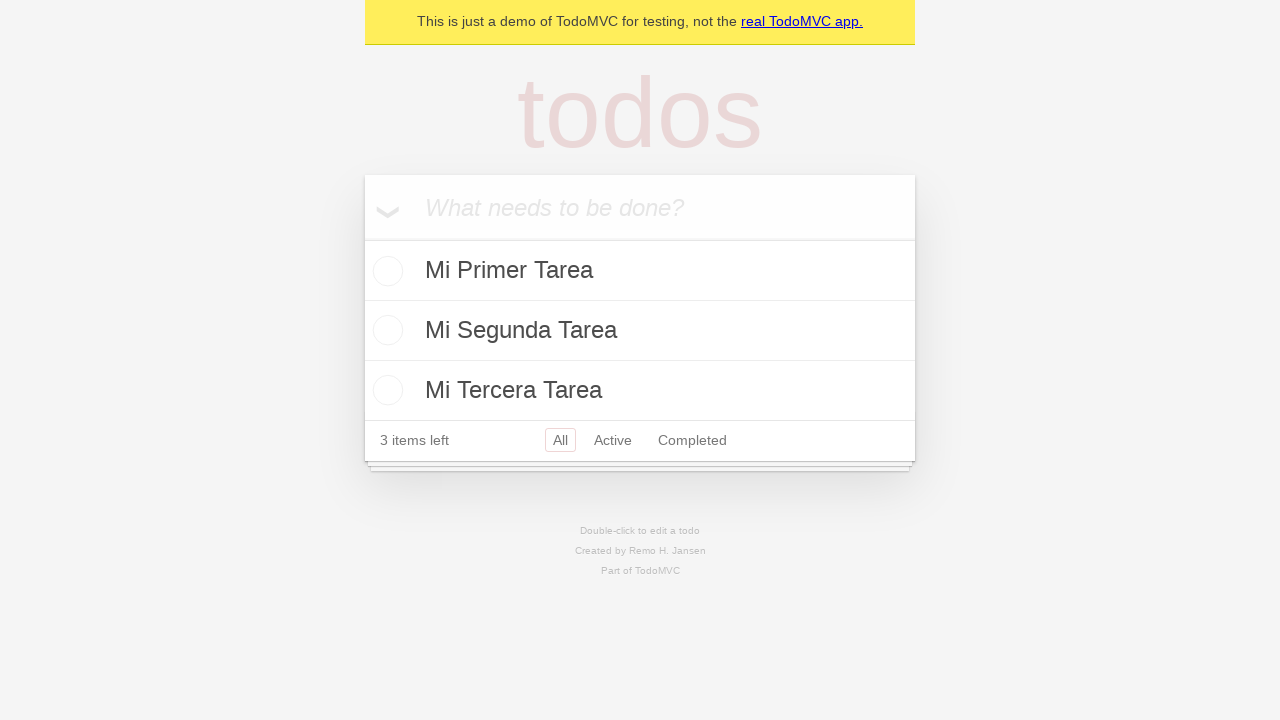

Clicked checkbox on last task to mark it as complete at (385, 390) on ul.todo-list li:last-child input[type='checkbox']
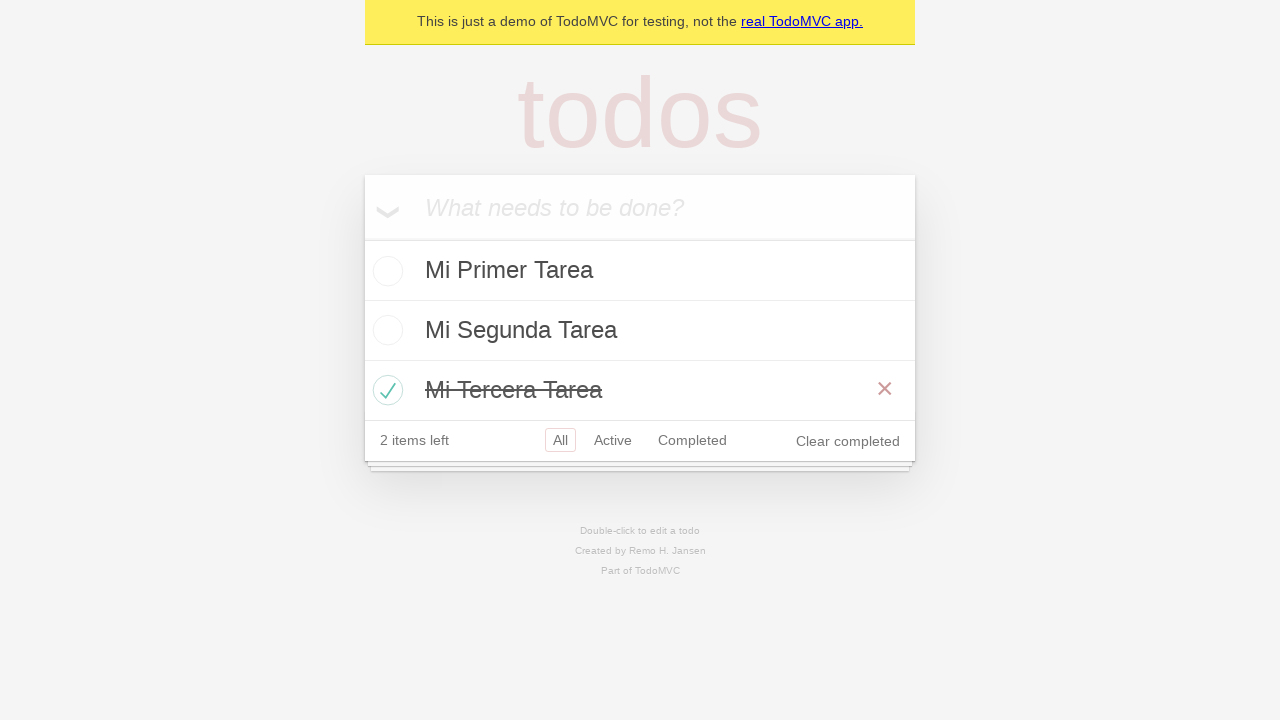

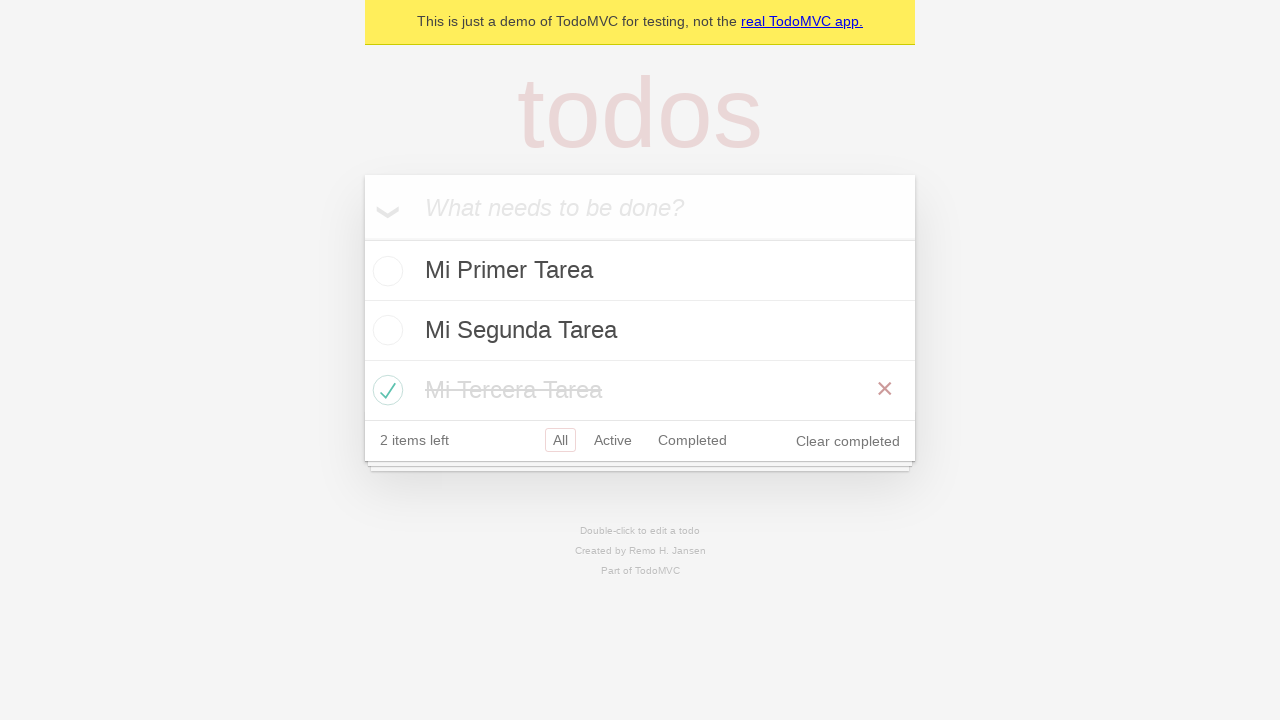